Tests dropdown menu interaction by clicking the dropdown button and waiting for menu items to become visible

Starting URL: https://omayo.blogspot.com/

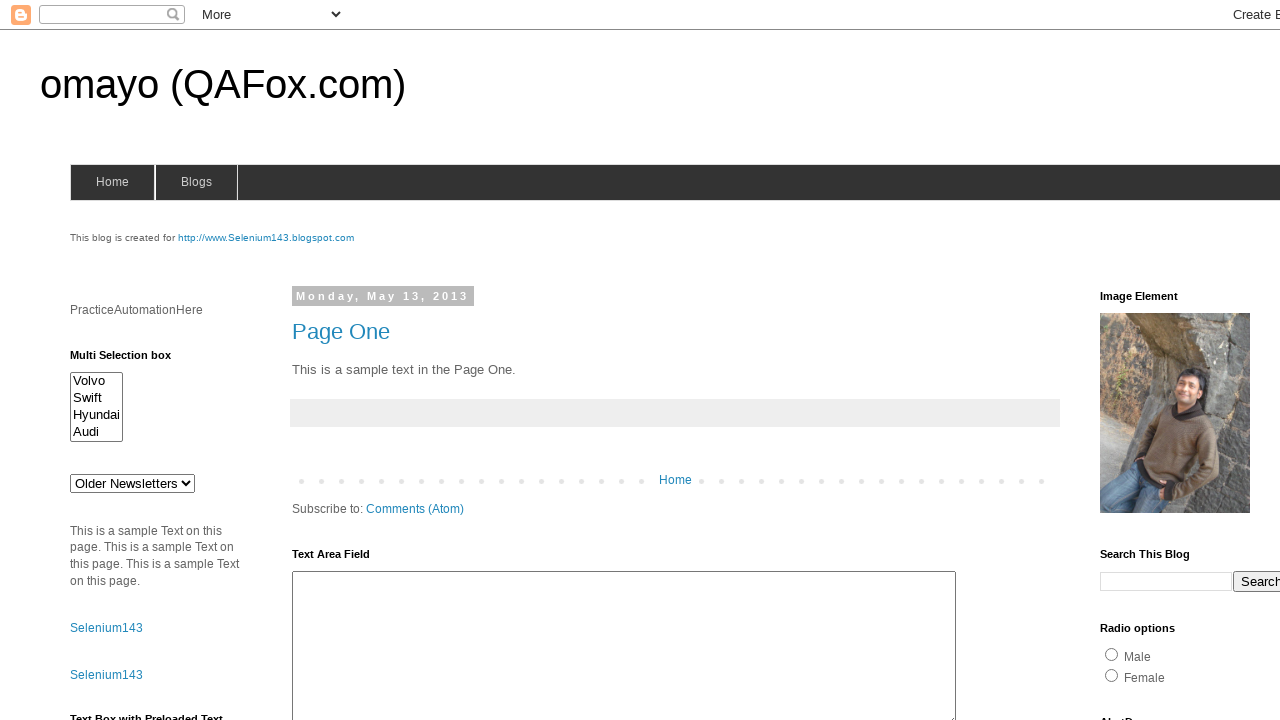

Clicked dropdown button to open menu at (1227, 360) on button.dropbtn
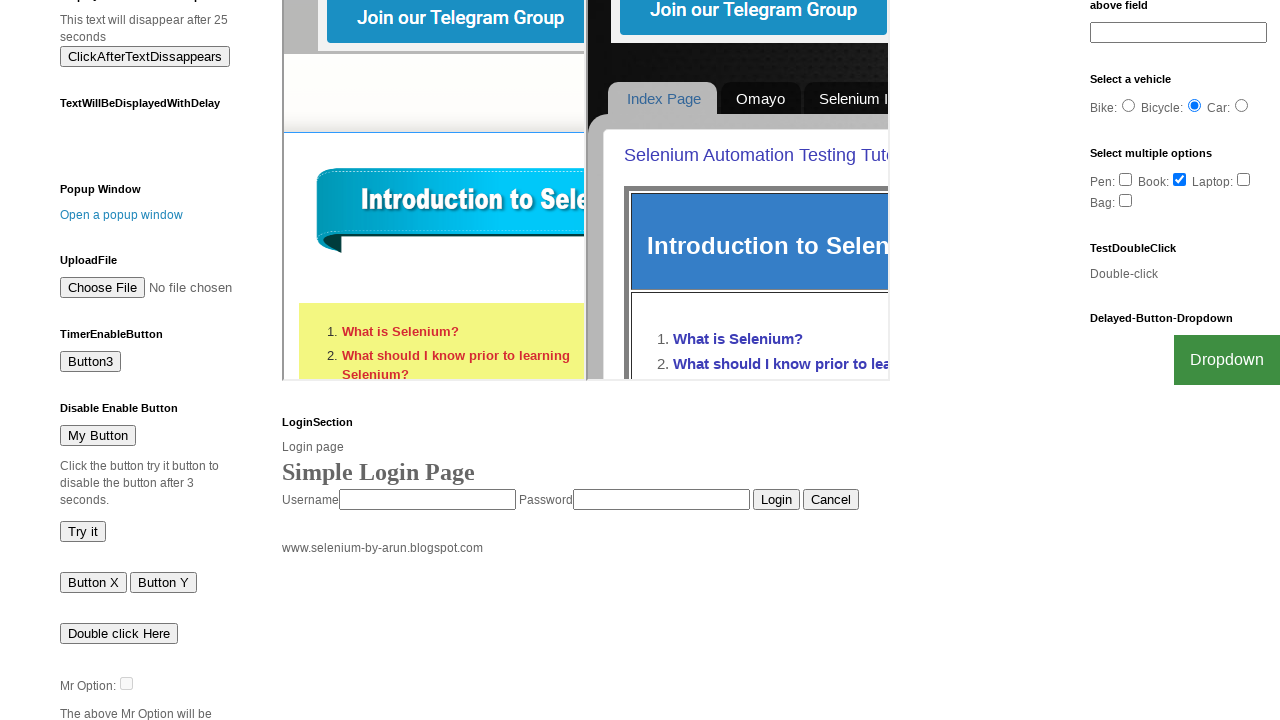

Waited for dropdown menu items to become visible
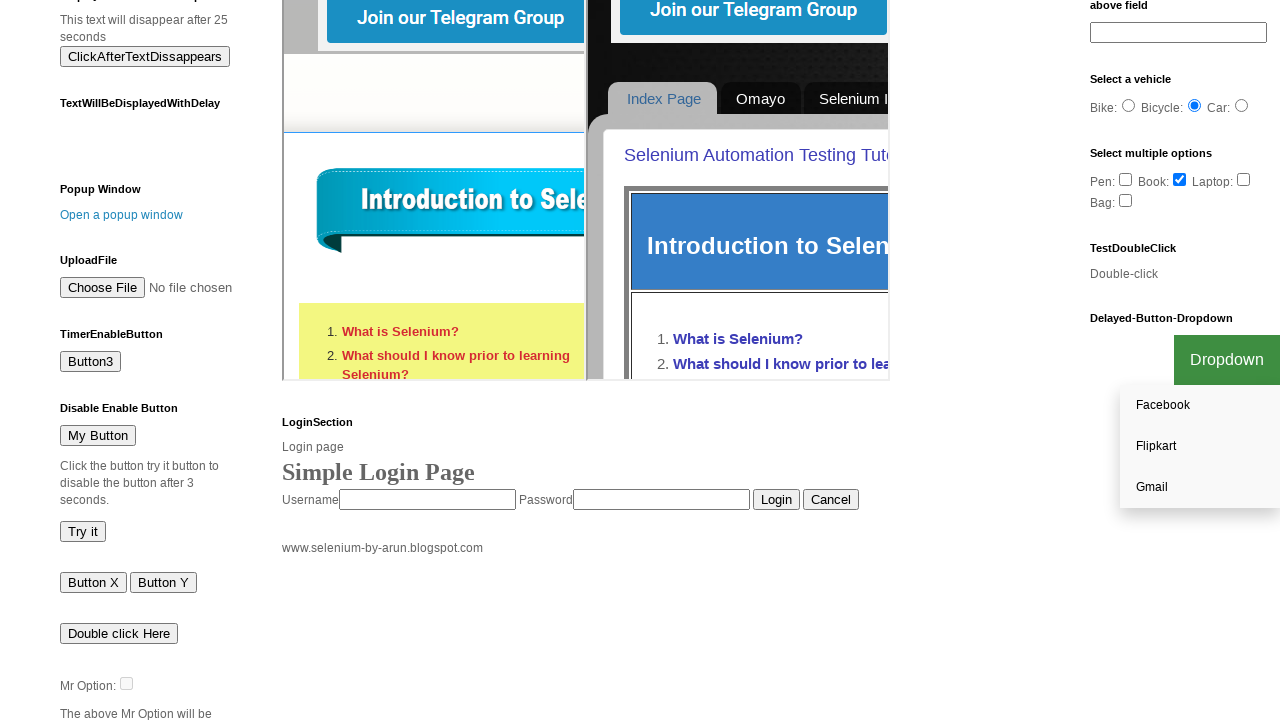

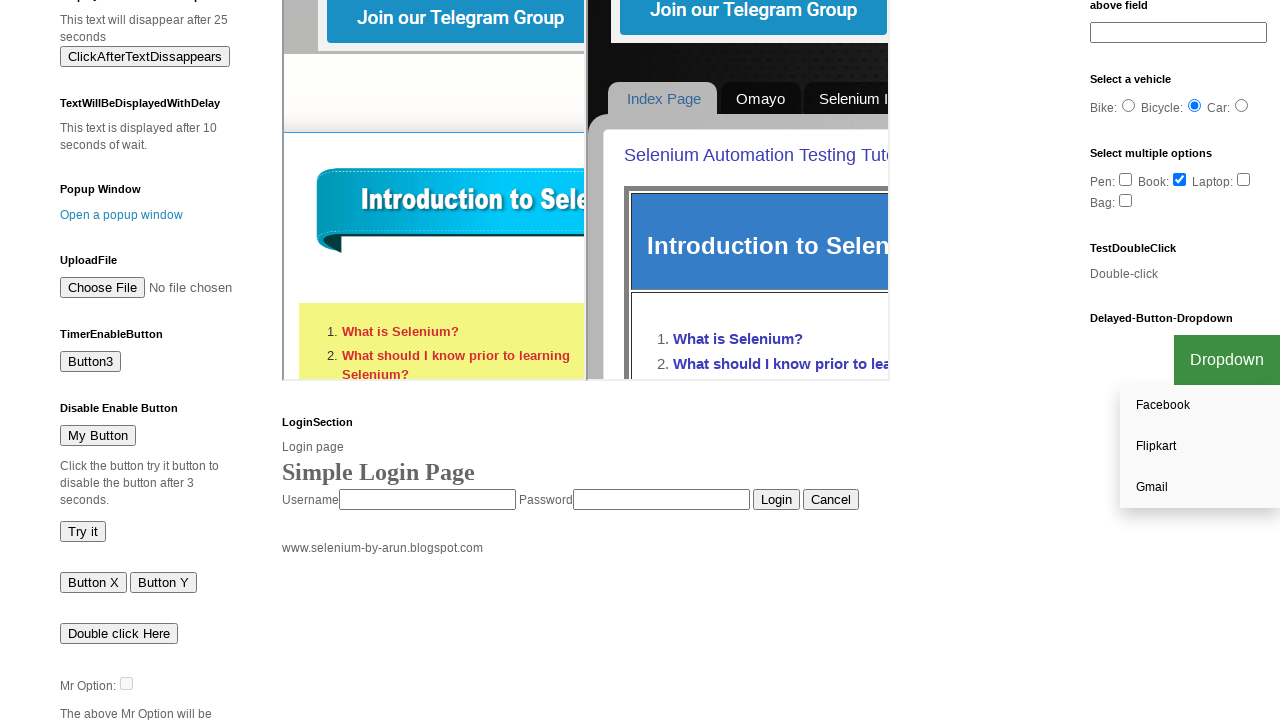